Tests JavaScript alert popup handling by clicking a button that triggers an alert and then accepting/dismissing the alert dialog

Starting URL: https://demoqa.com/alerts

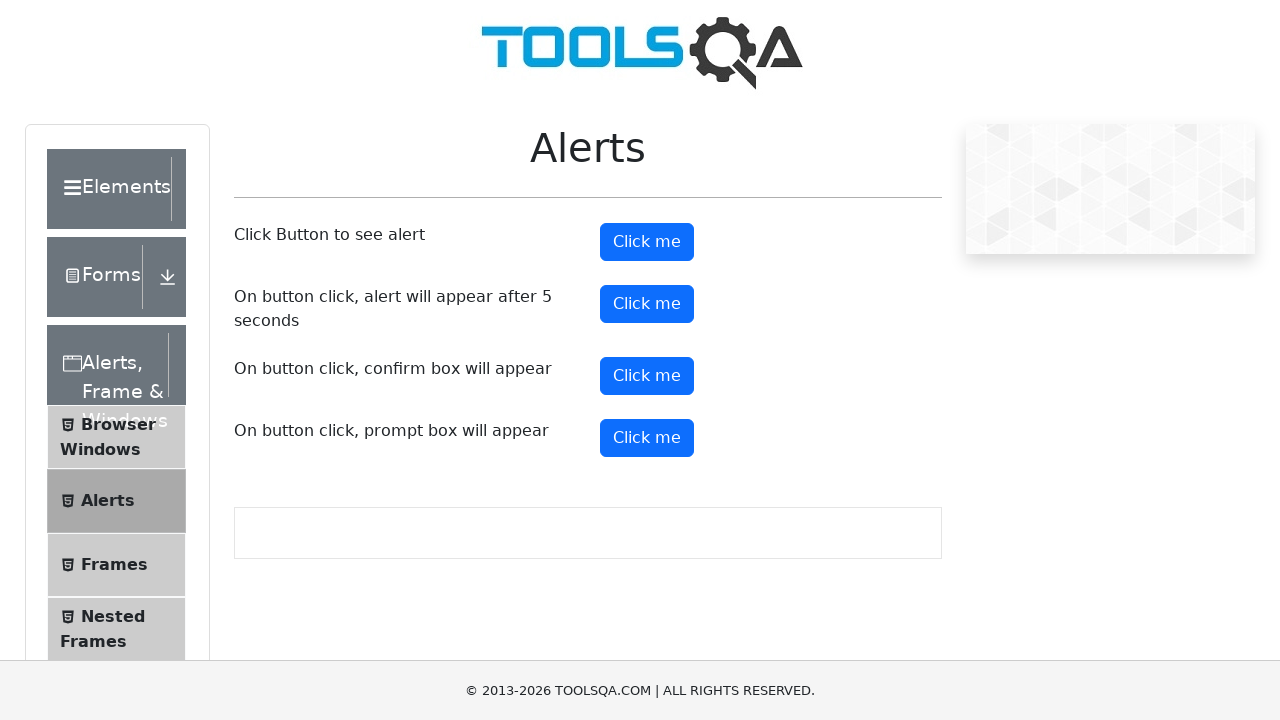

Set up dialog handler to accept alerts
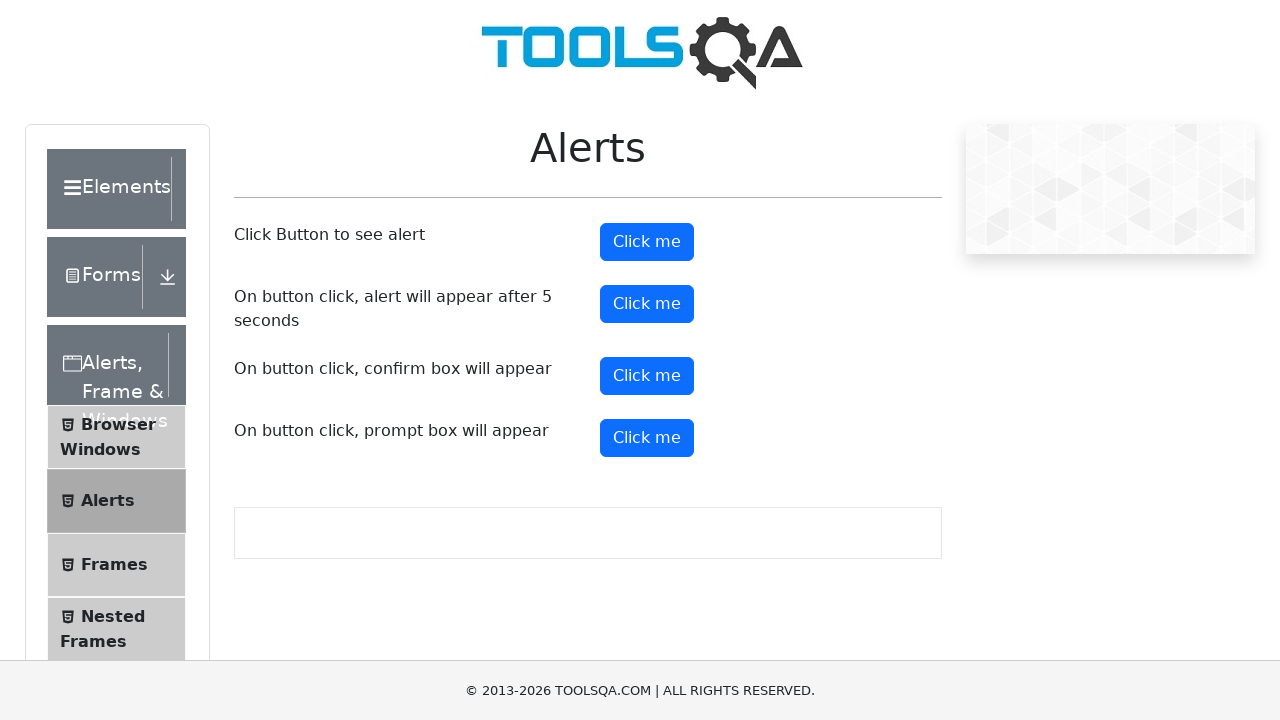

Clicked alert button to trigger JavaScript alert at (647, 242) on #alertButton
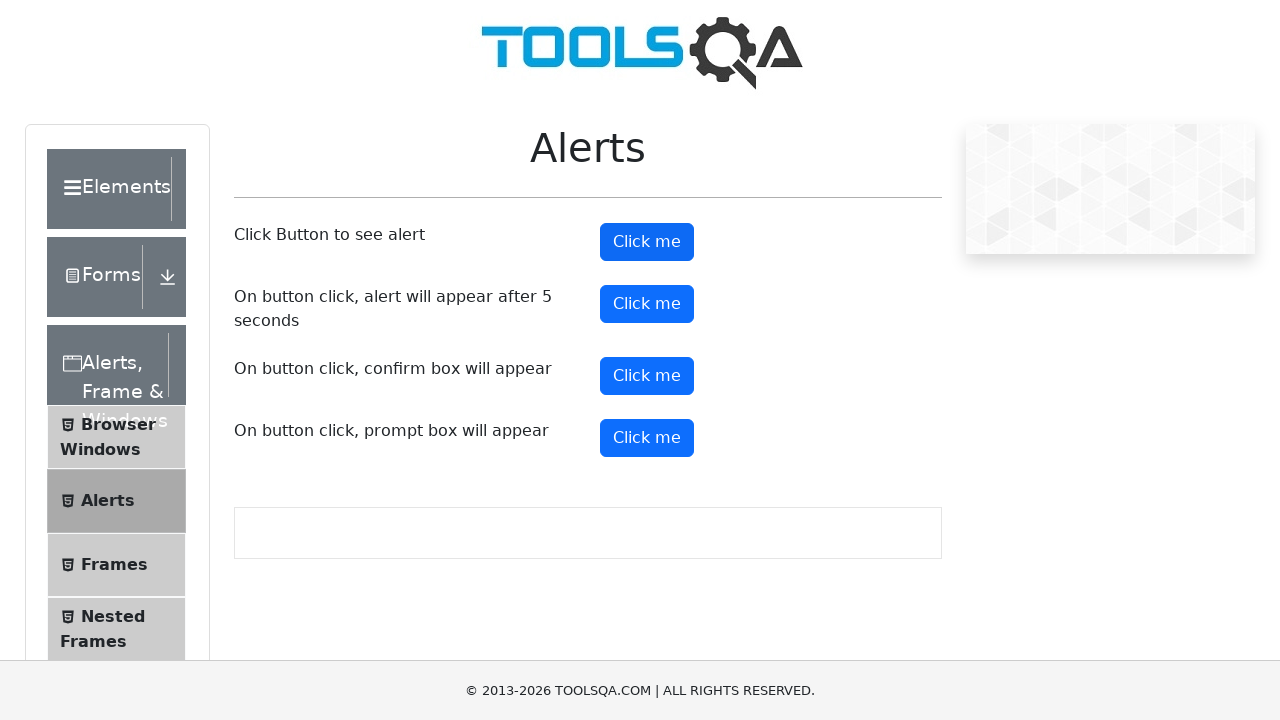

Waited for alert dialog to be processed
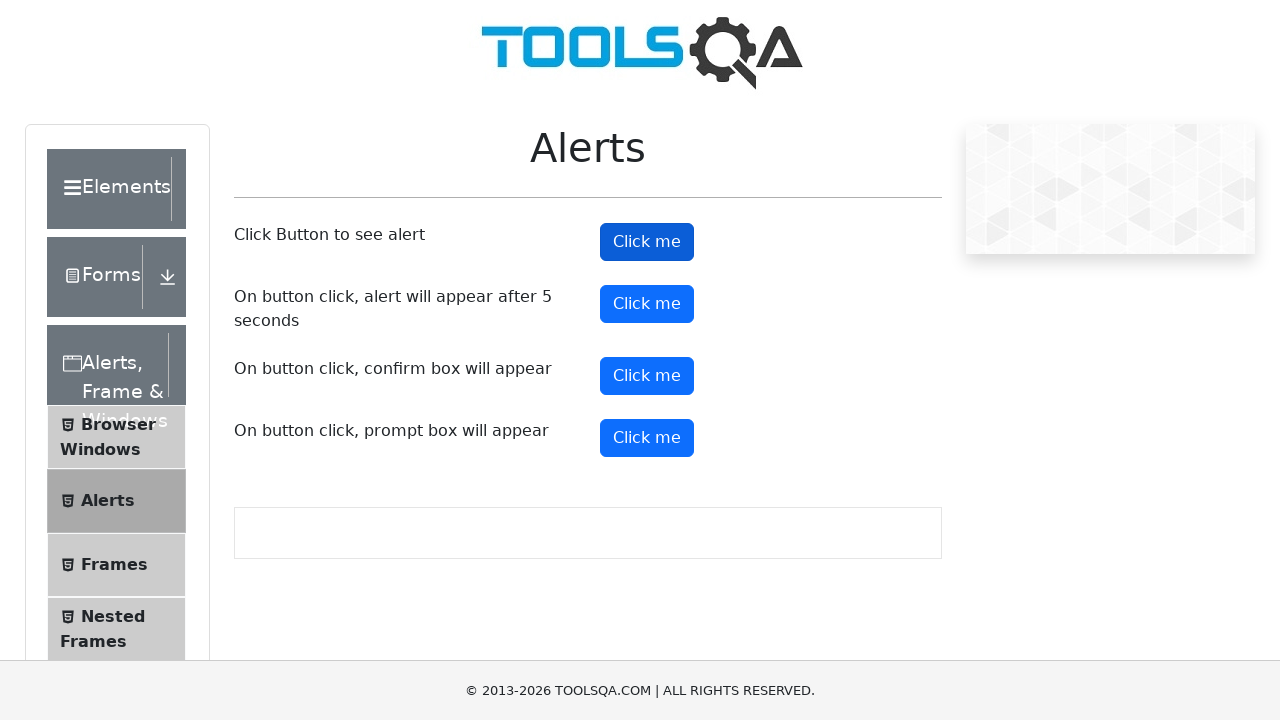

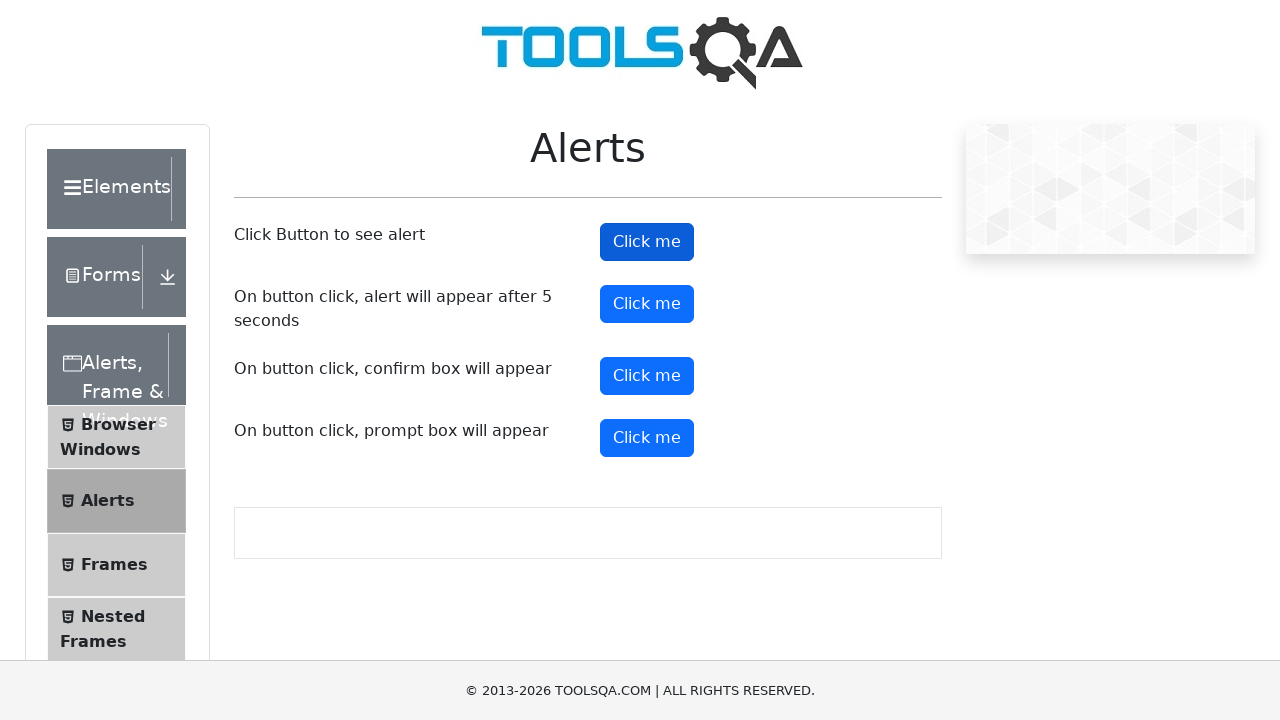